Tests form input validation by filling out a form with firstname, surname, age, country, and notes fields, submitting it, and verifying that a validation error message appears for the surname field.

Starting URL: https://testpages.herokuapp.com/styled/validation/input-validation.html

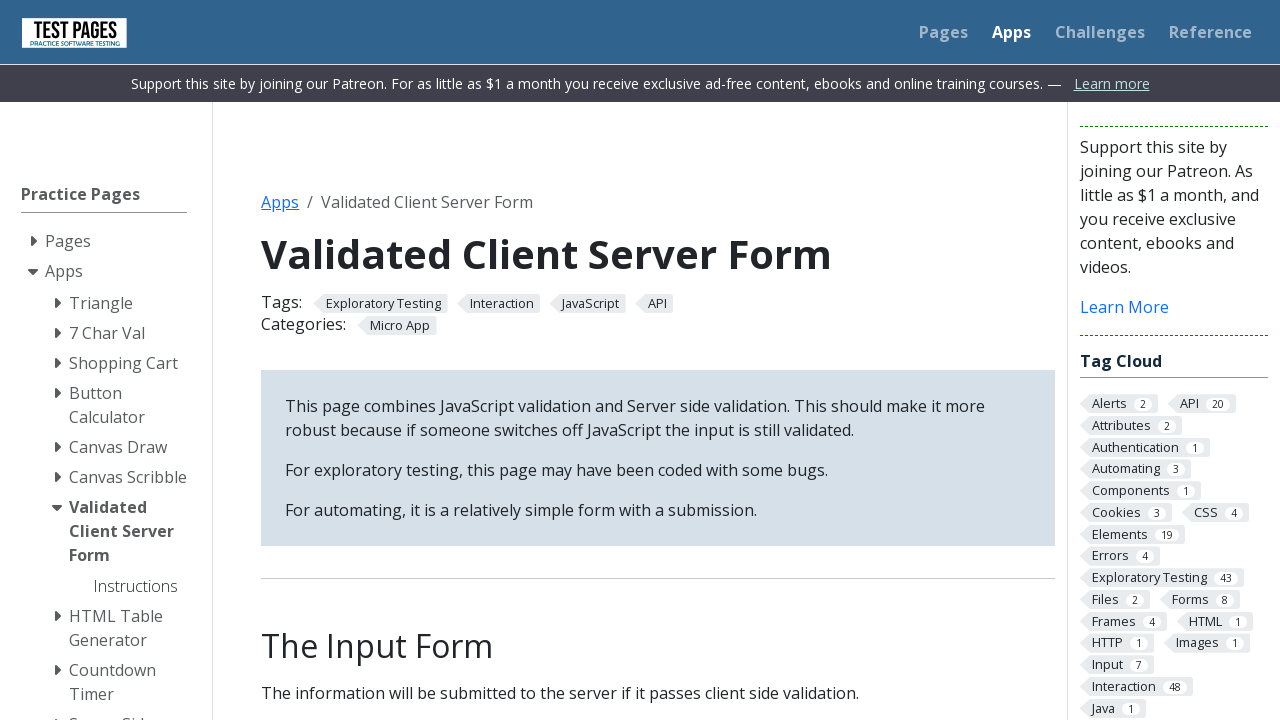

Filled firstname field with 'John' on #firstname
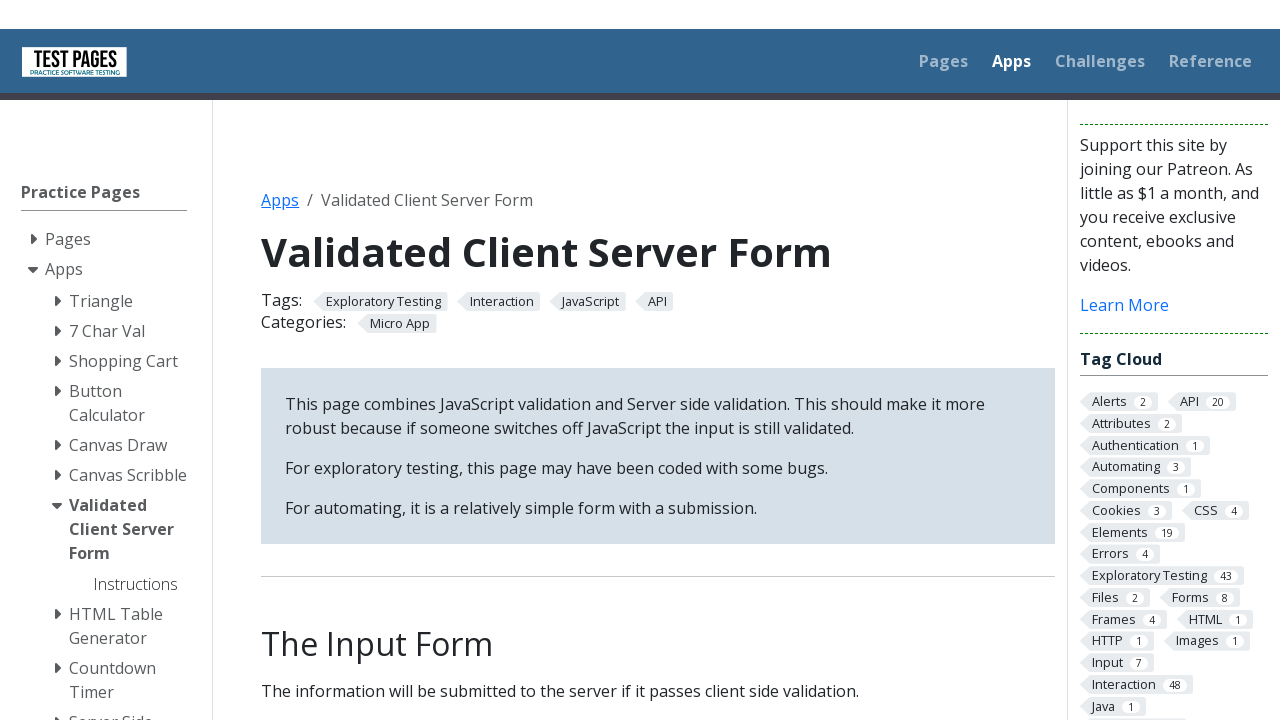

Filled surname field with 'Pourdanis' on #surname
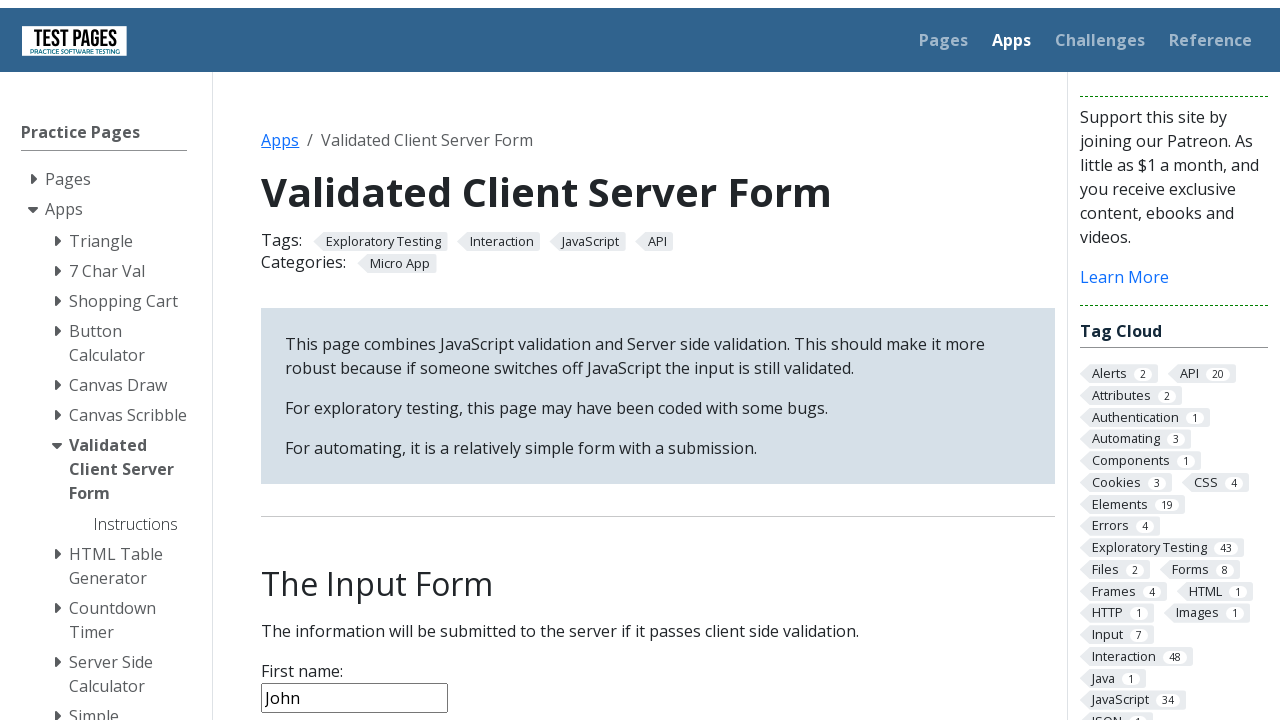

Filled age field with '35' on #age
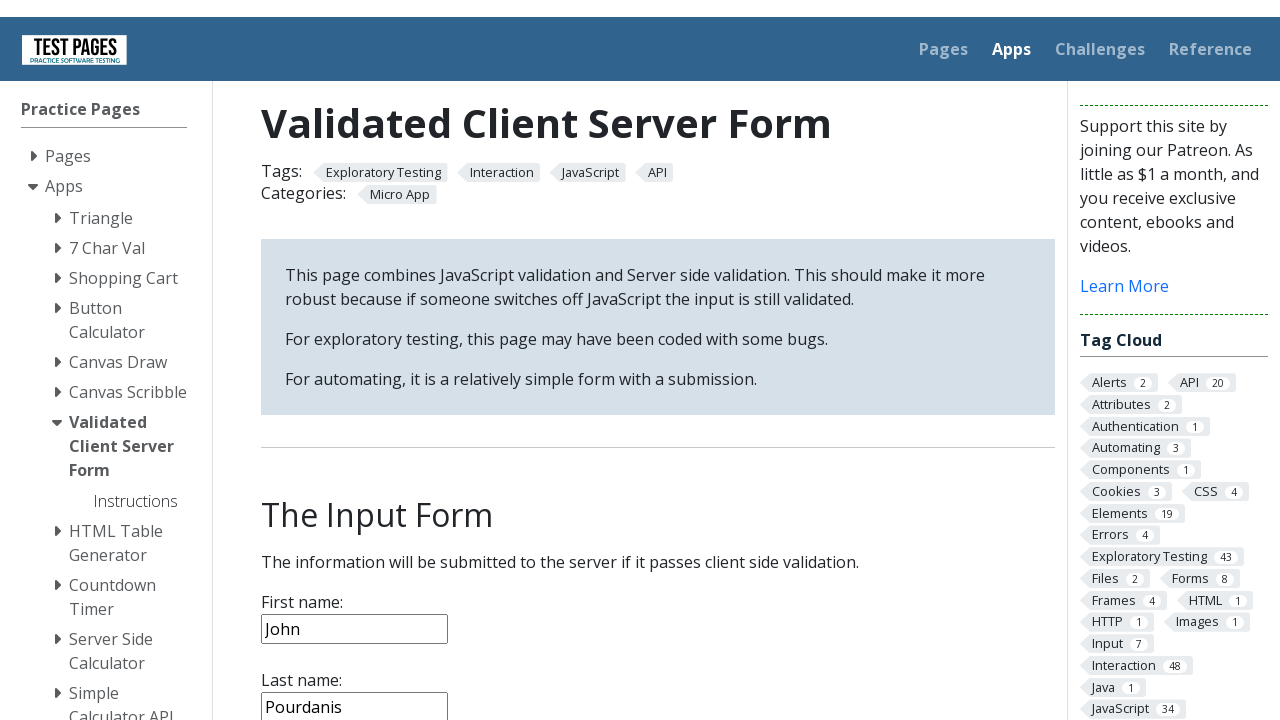

Selected 'Greece' from country dropdown on #country
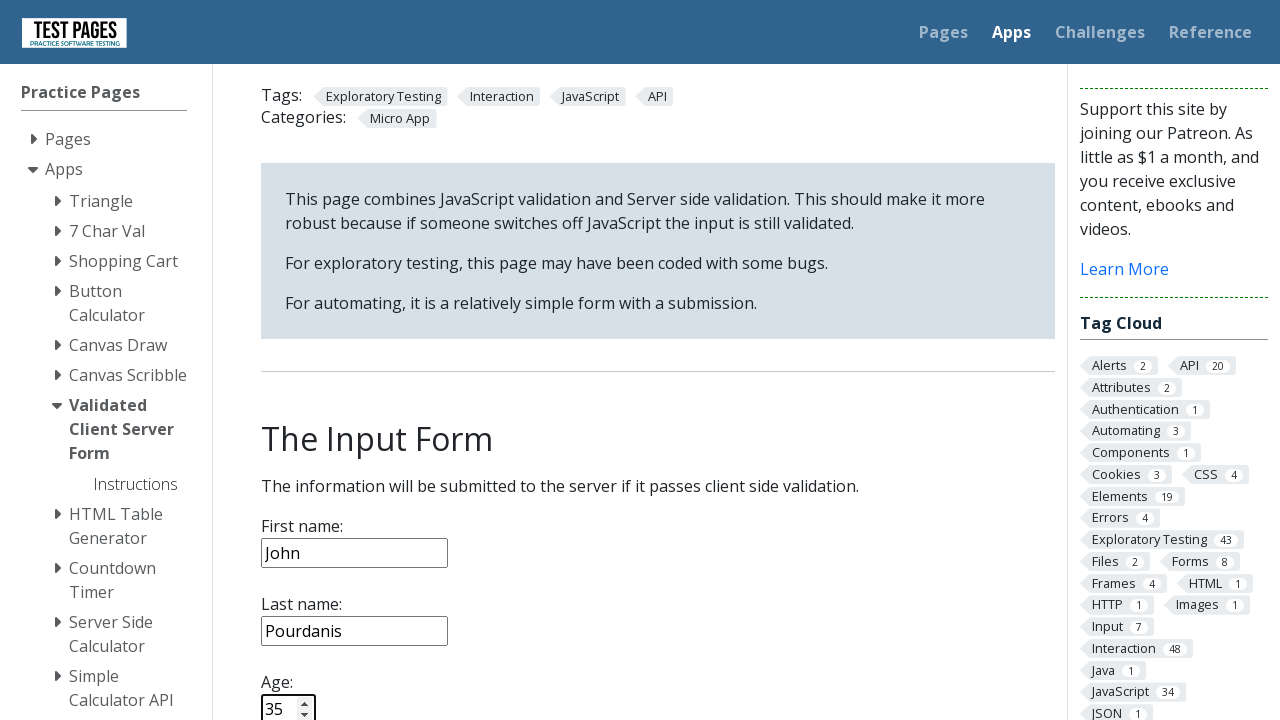

Filled notes field with 'Those are test notes' on #notes
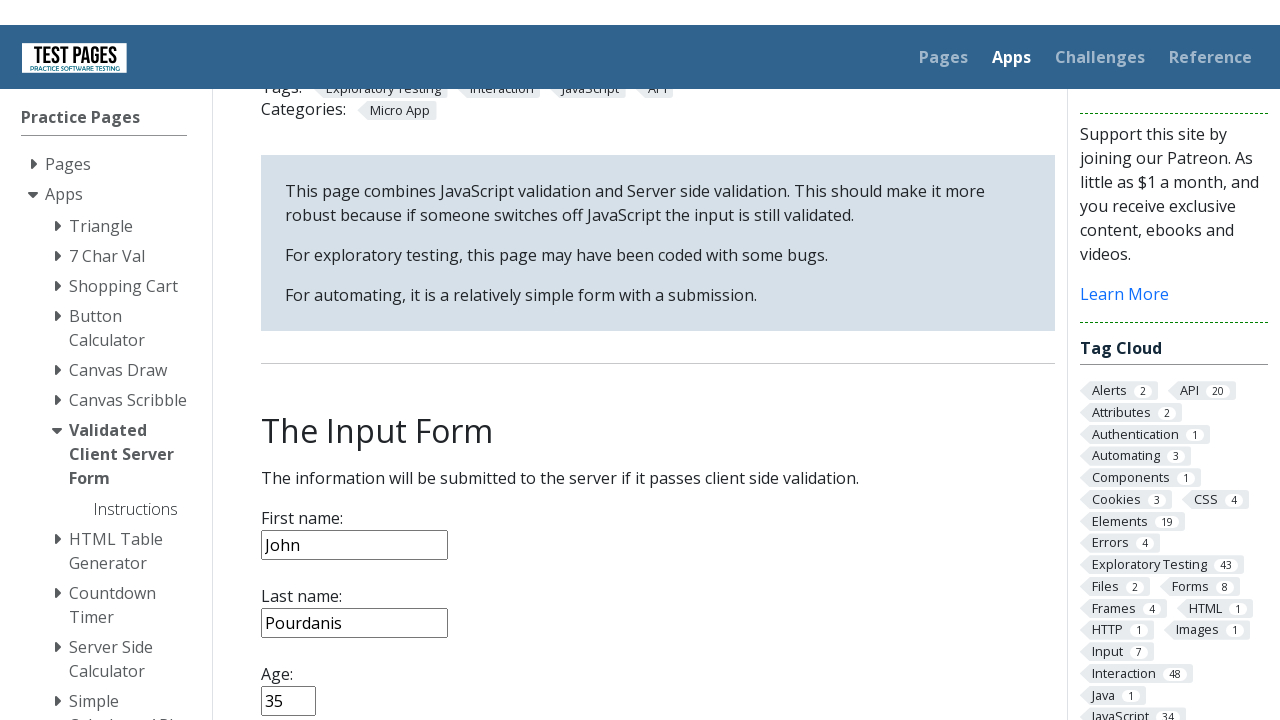

Clicked submit button to submit form at (296, 368) on [type="submit"]
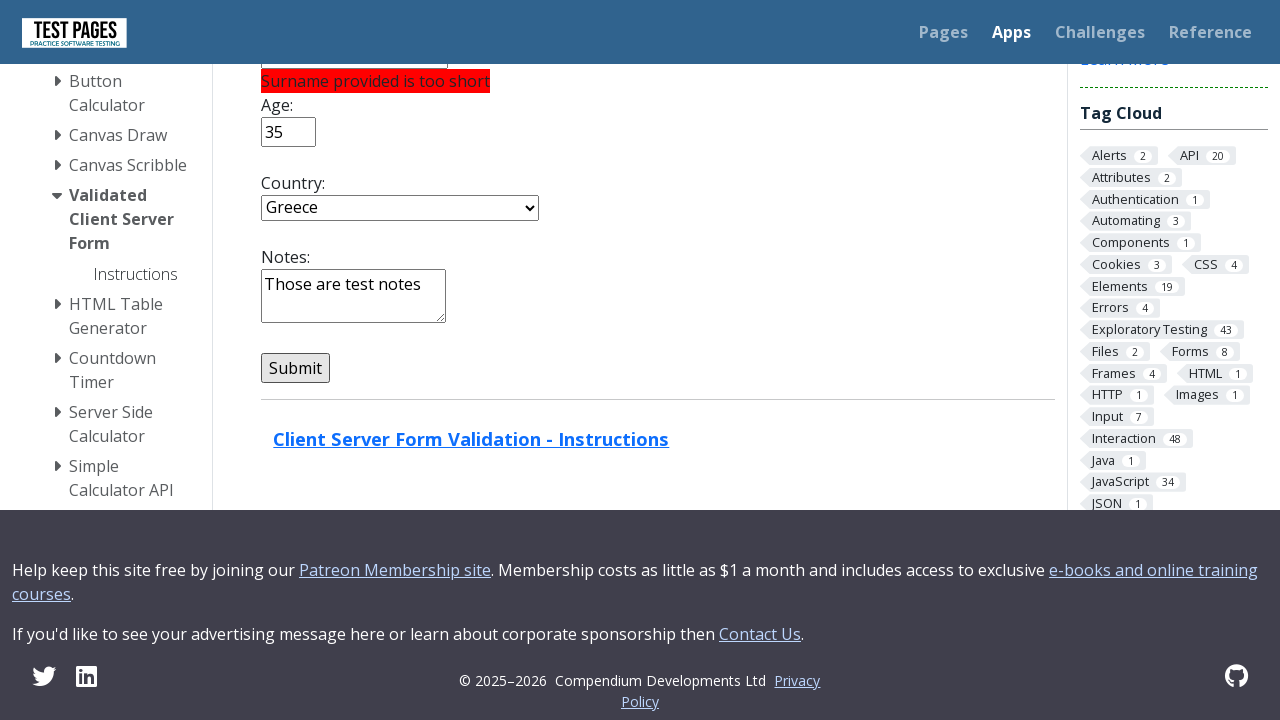

Validation error message appeared for surname field
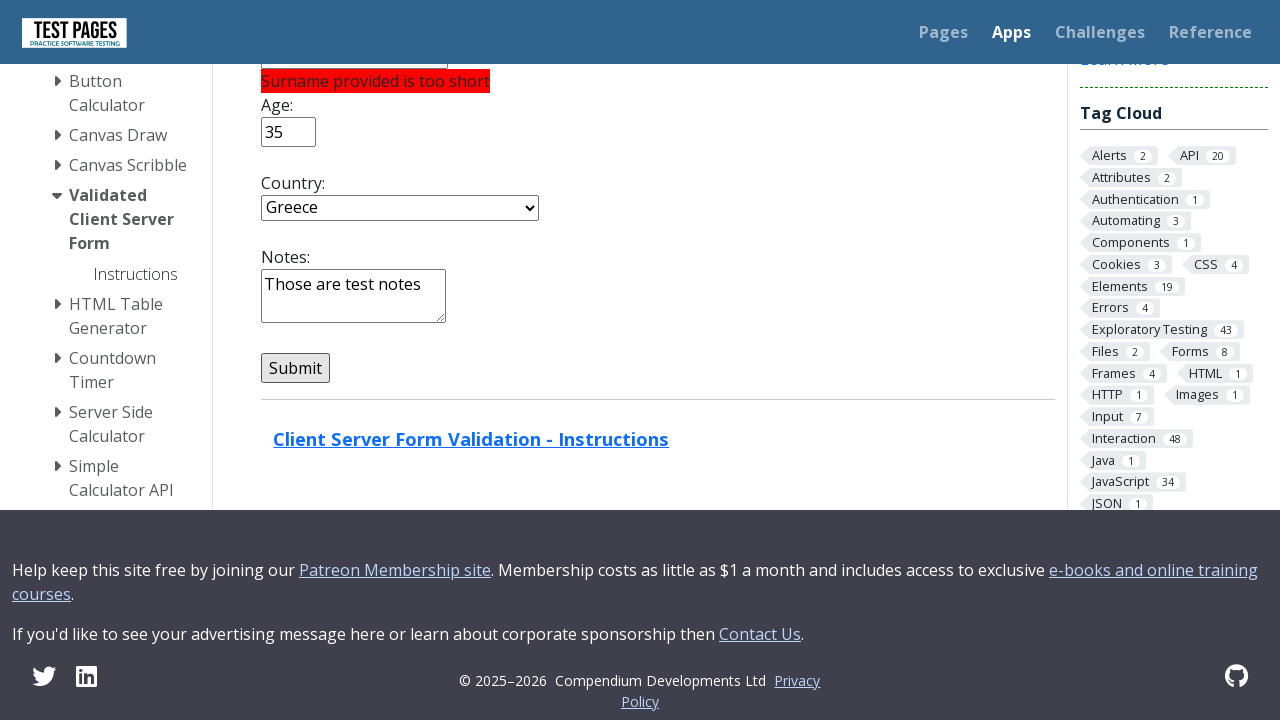

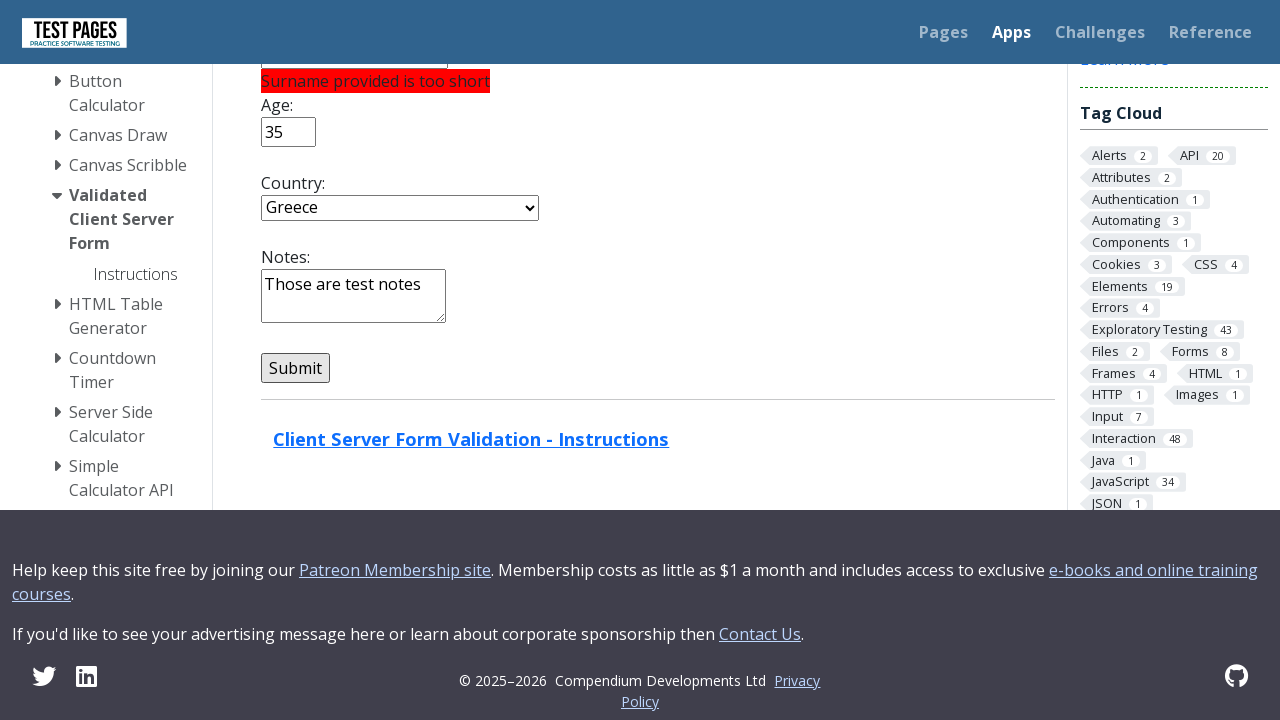